Tests the "Yes" radio button functionality by clicking it and verifying the selection

Starting URL: https://demoqa.com/radio-button

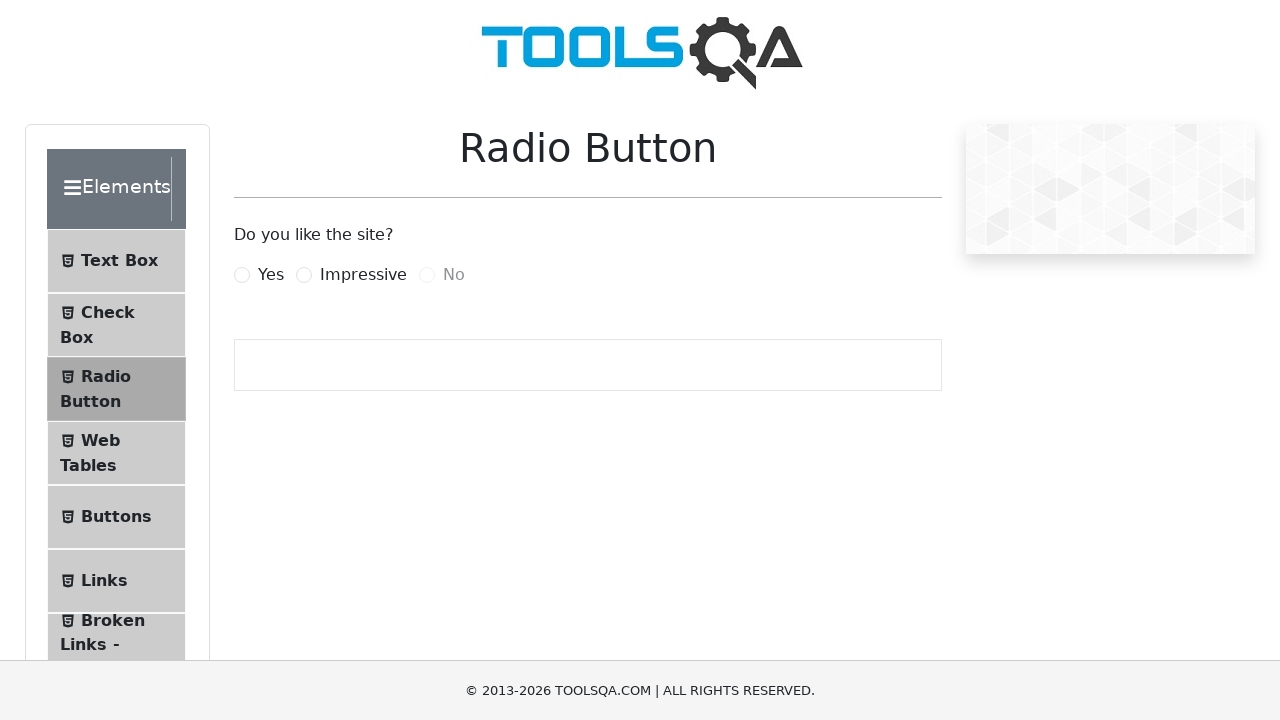

Clicked the 'Yes' radio button at (271, 275) on xpath=//label[@for='yesRadio']
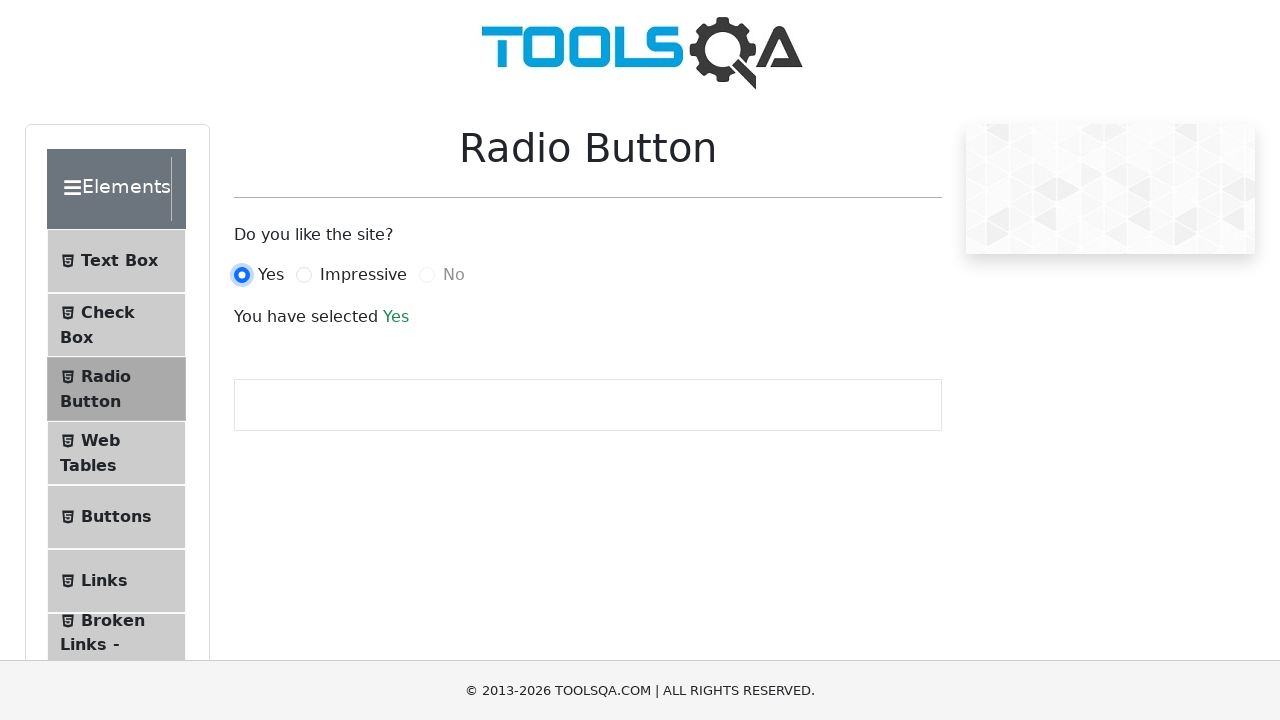

Verified that the selection result text appeared
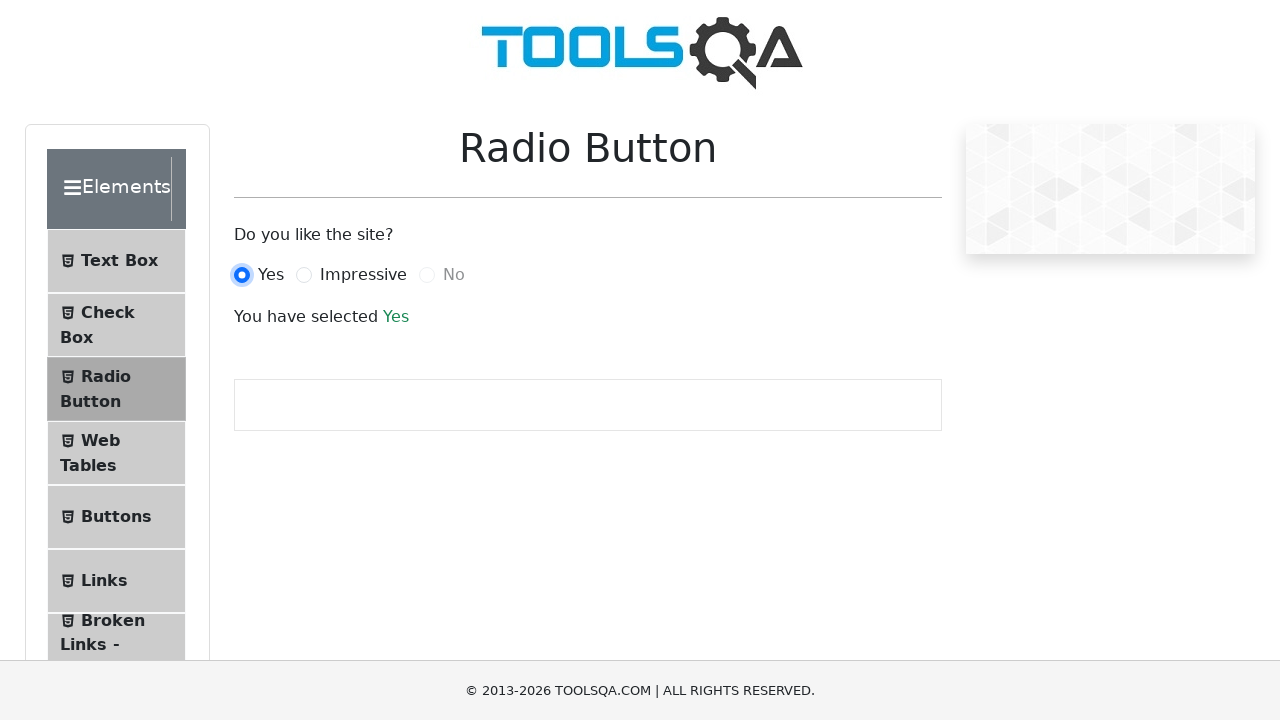

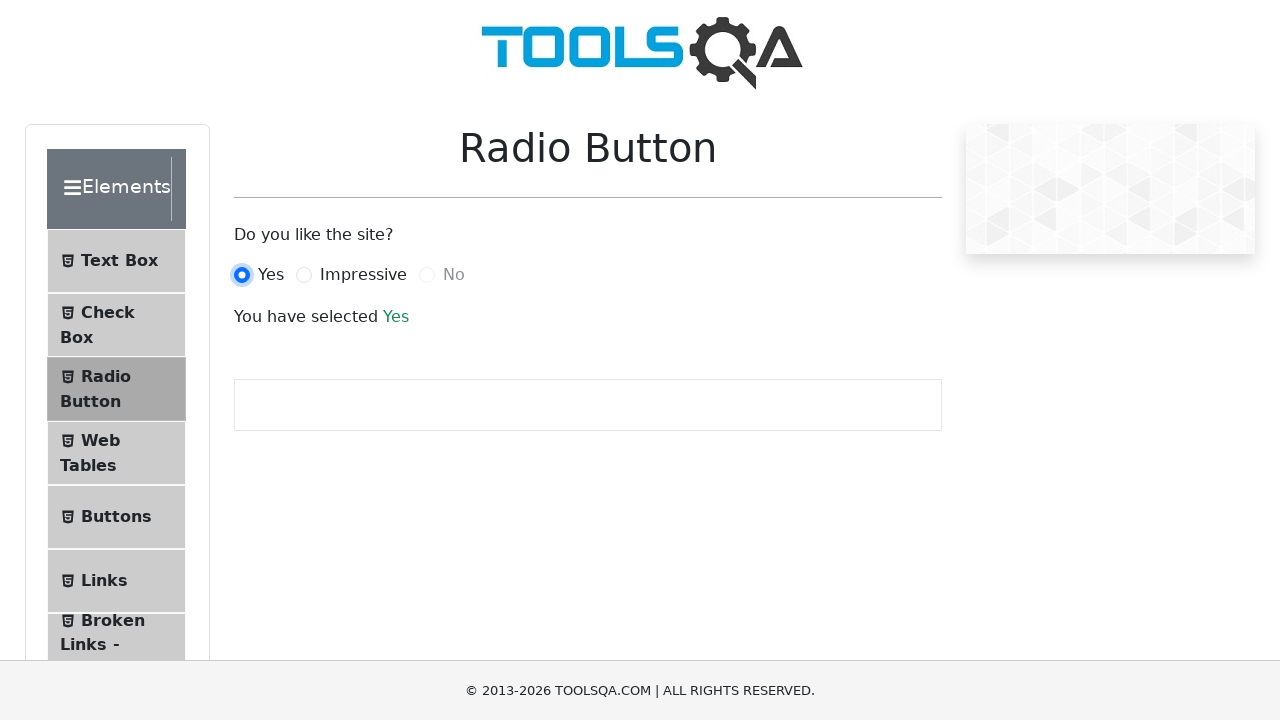